Navigates to OrangeHRM demo homepage and verifies that a logo/header element is displayed on the page

Starting URL: https://opensource-demo.orangehrmlive.com/

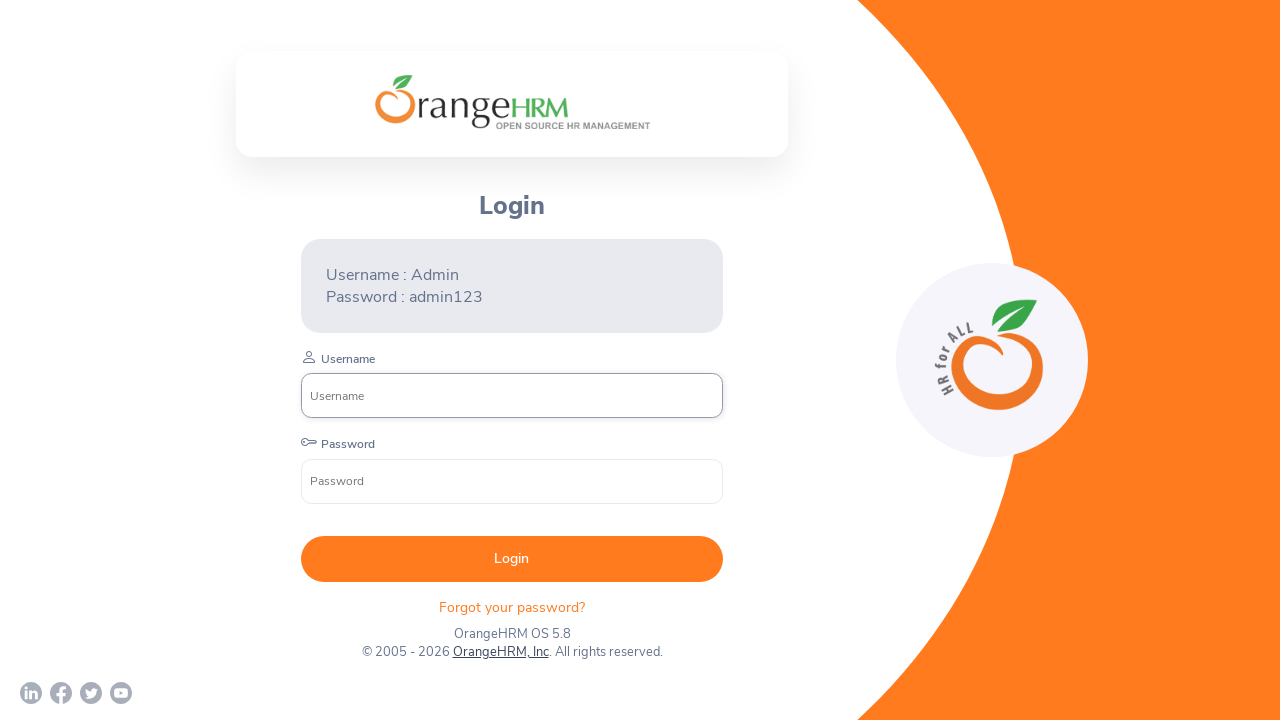

Waited for logo/header element to be present in DOM
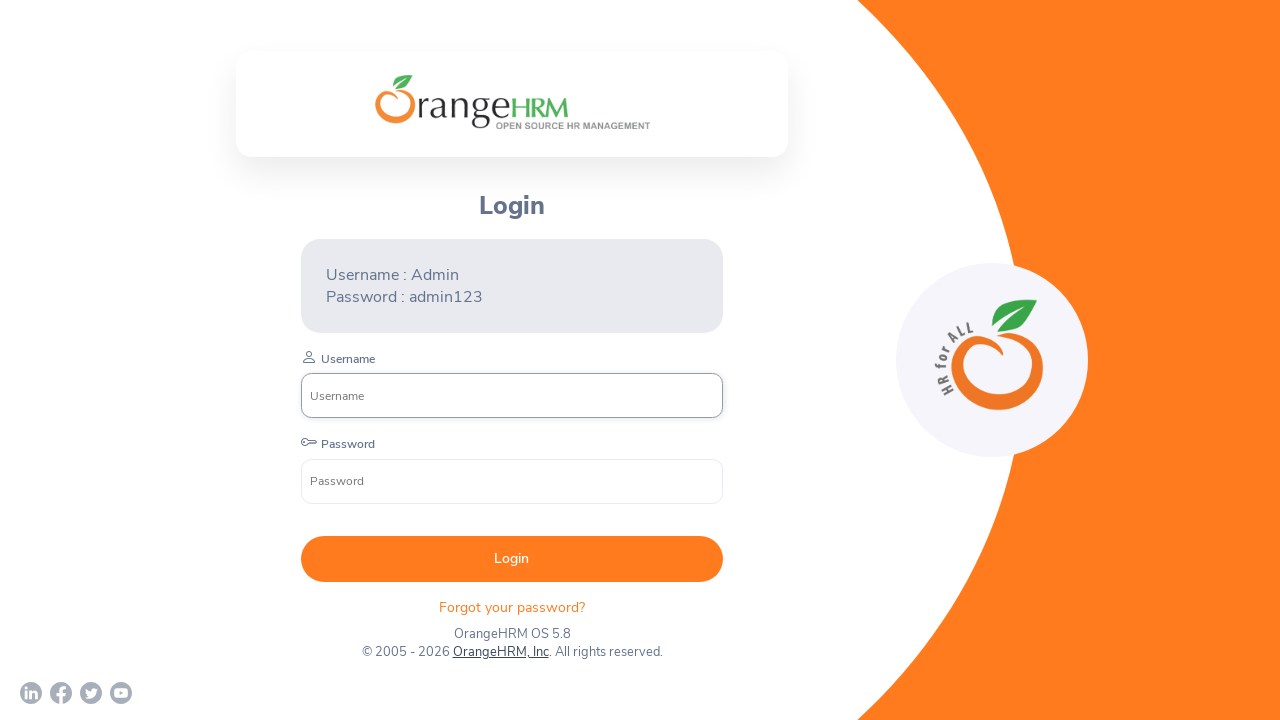

Verified logo/header element is visible on the page
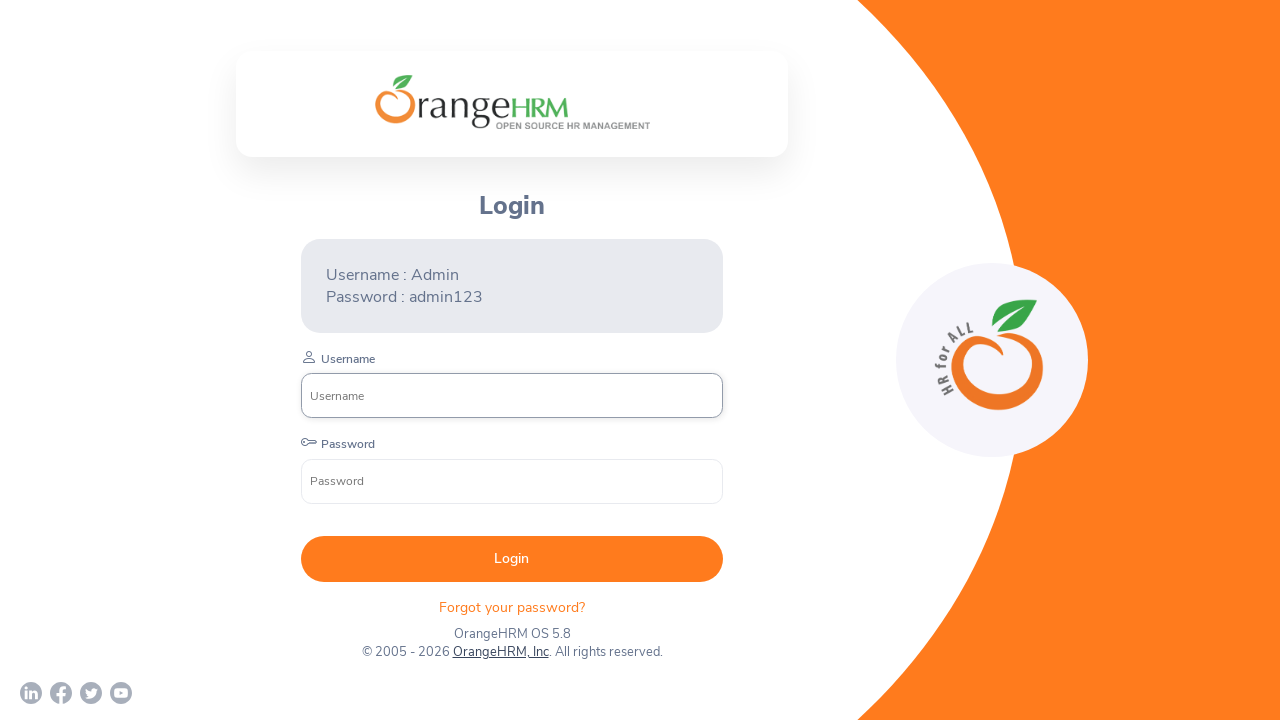

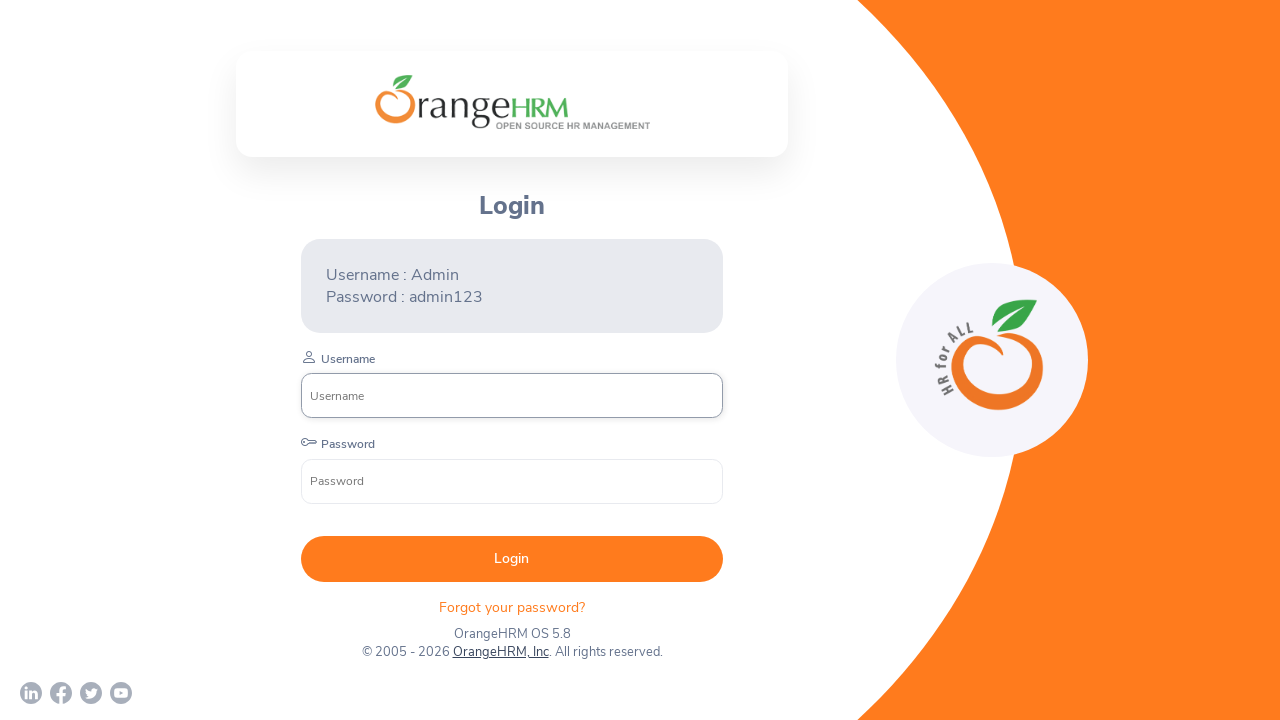